Navigates to an e-commerce website and clicks on the cart page link

Starting URL: https://automationexercise.com/

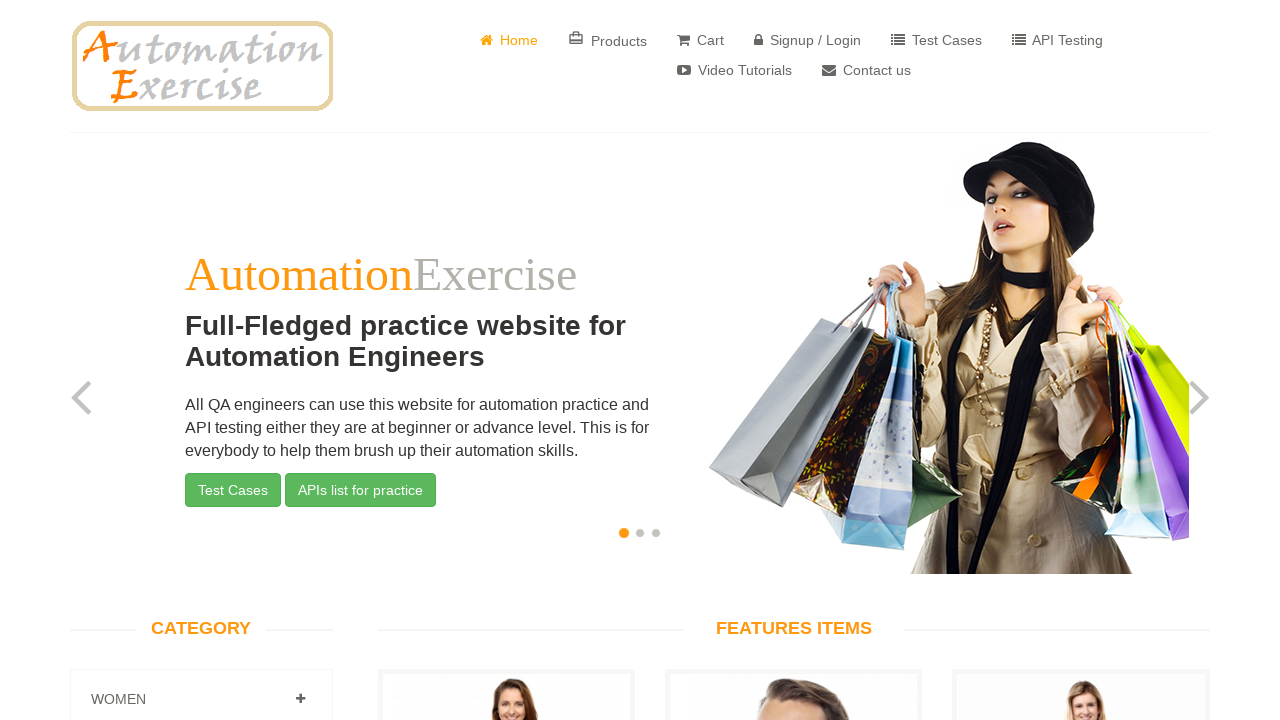

Located cart page link in navigation bar
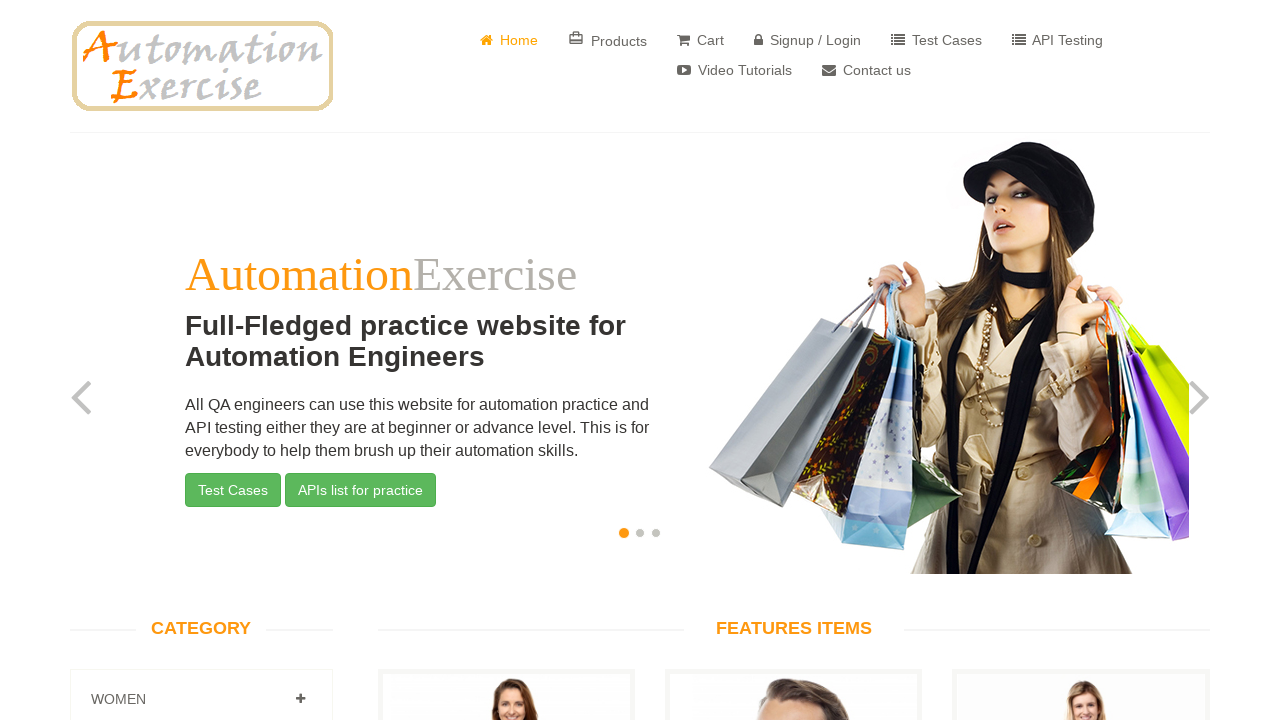

Clicked cart page link using JavaScript
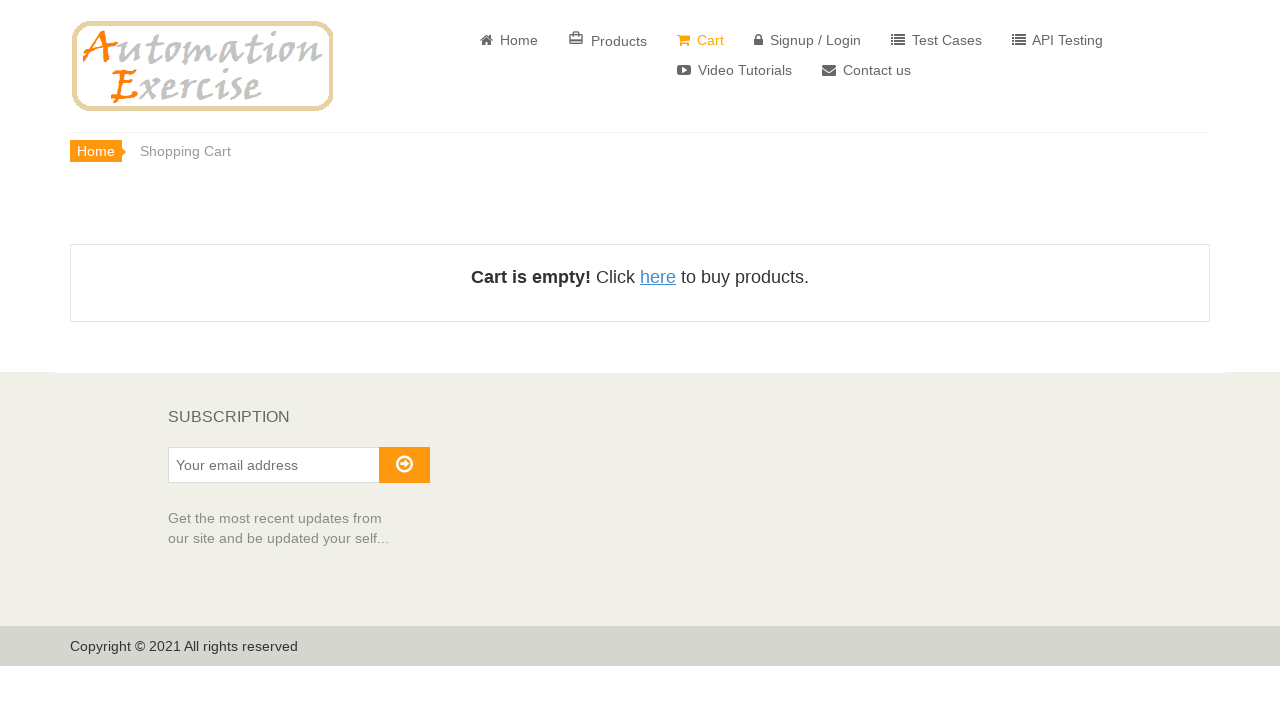

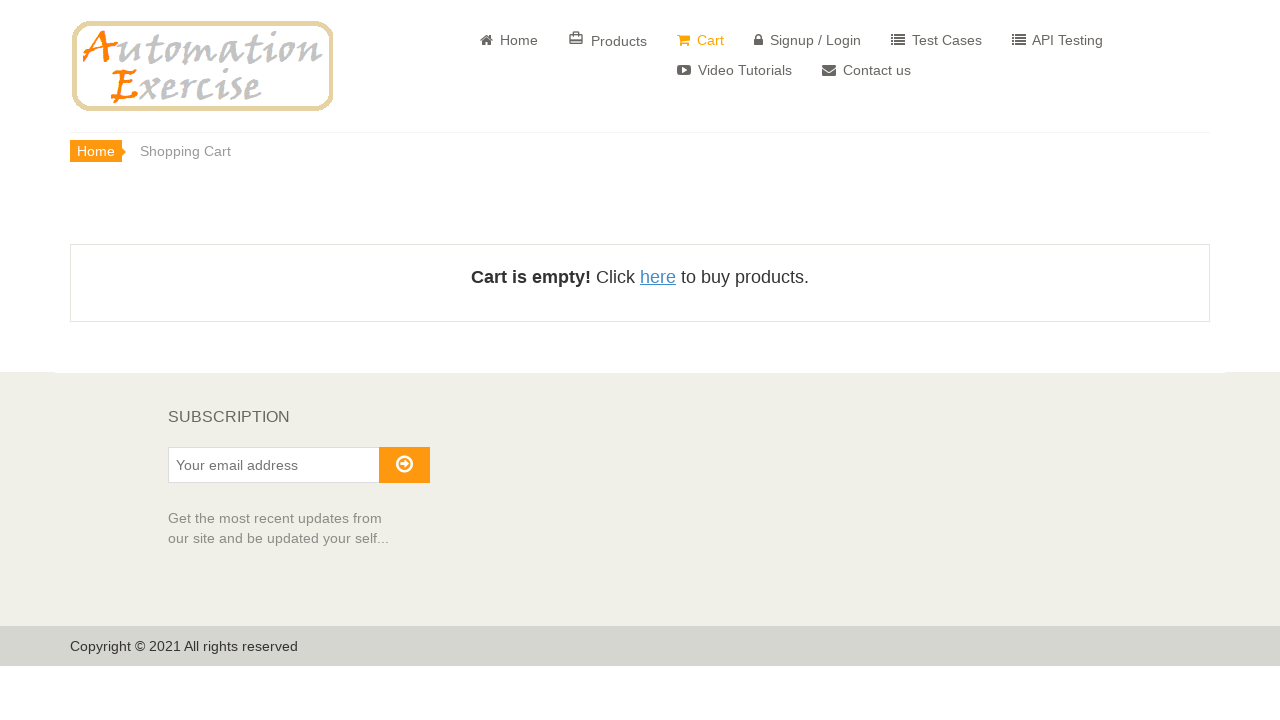